Tests filtering to display only completed items.

Starting URL: https://demo.playwright.dev/todomvc

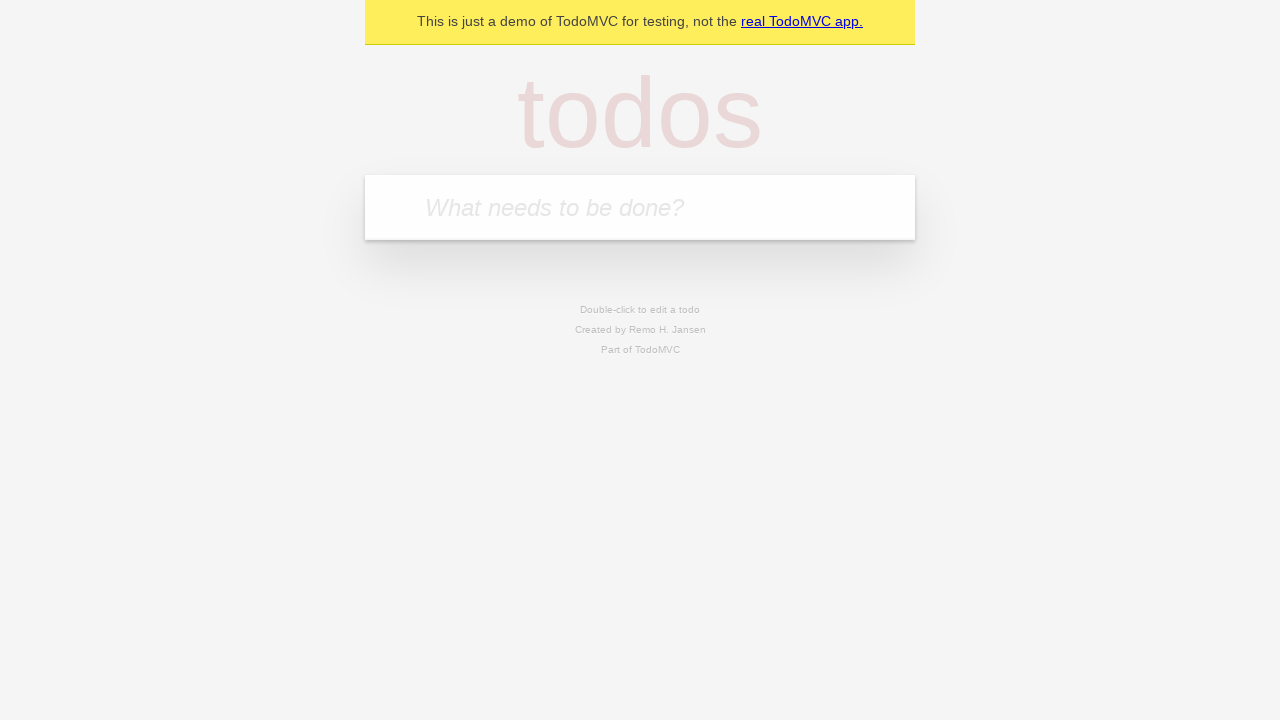

Filled new todo input with 'buy some cheese' on .new-todo
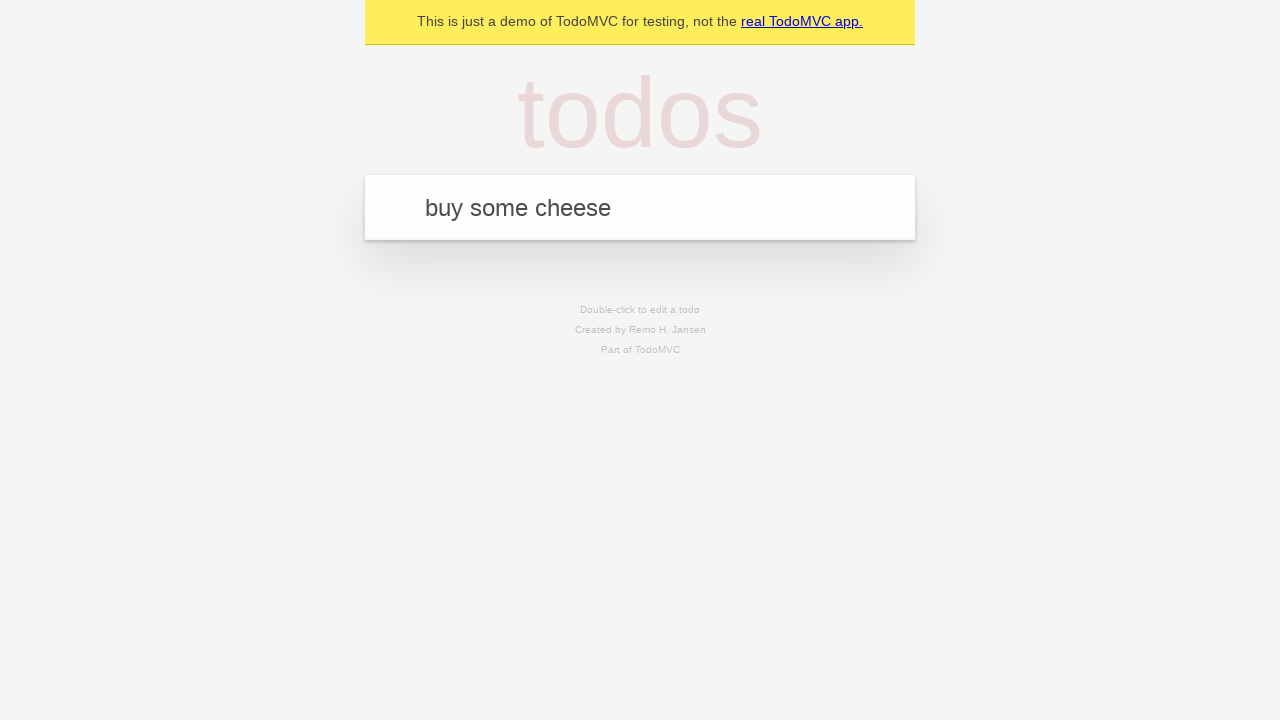

Pressed Enter to create first todo on .new-todo
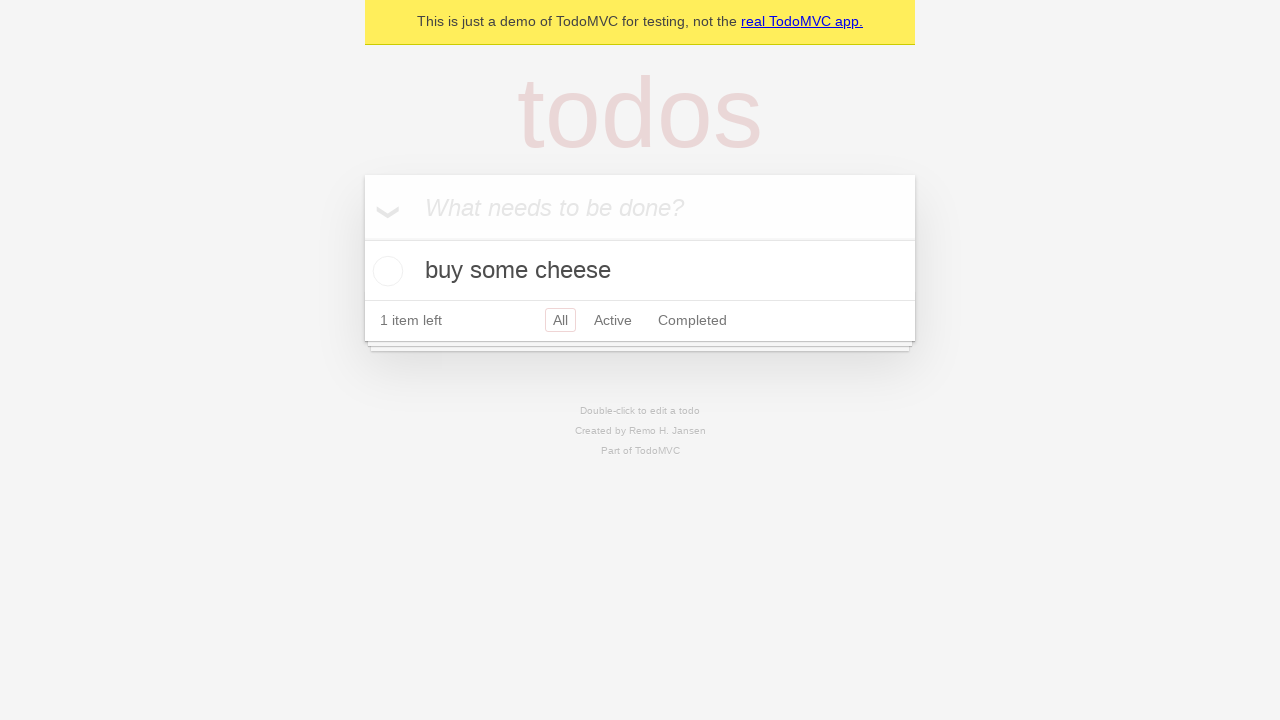

Filled new todo input with 'feed the cat' on .new-todo
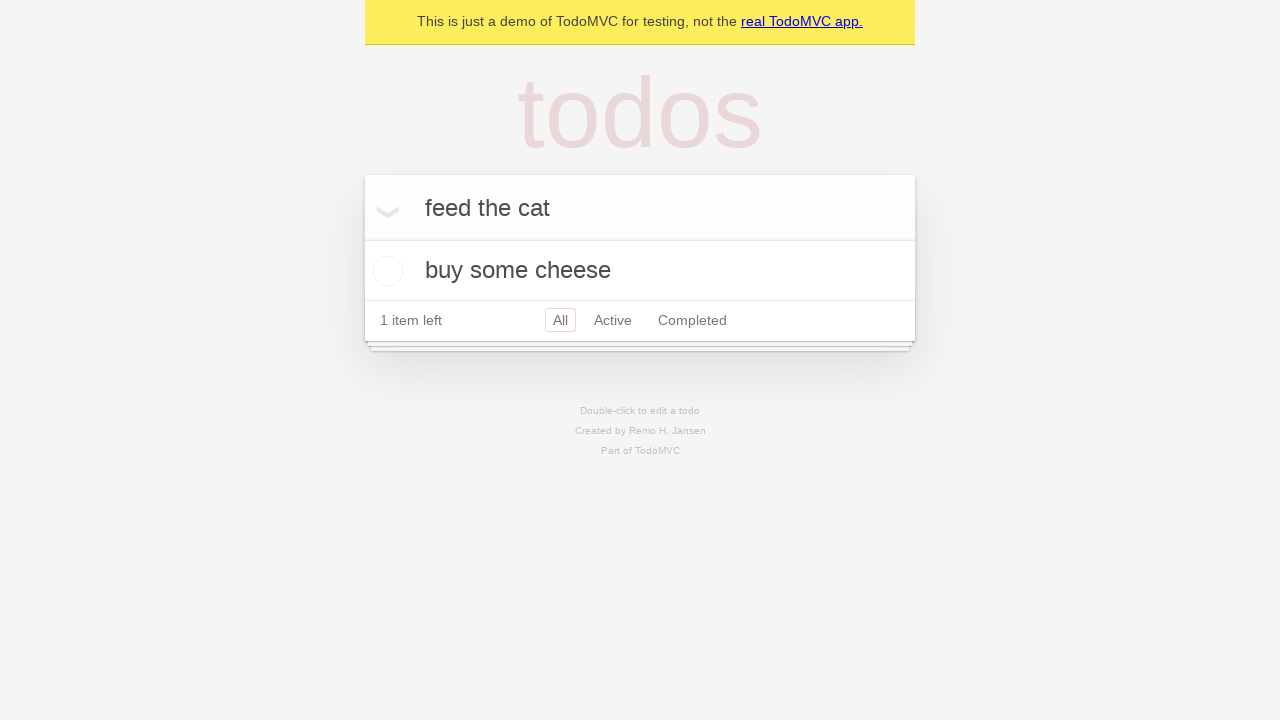

Pressed Enter to create second todo on .new-todo
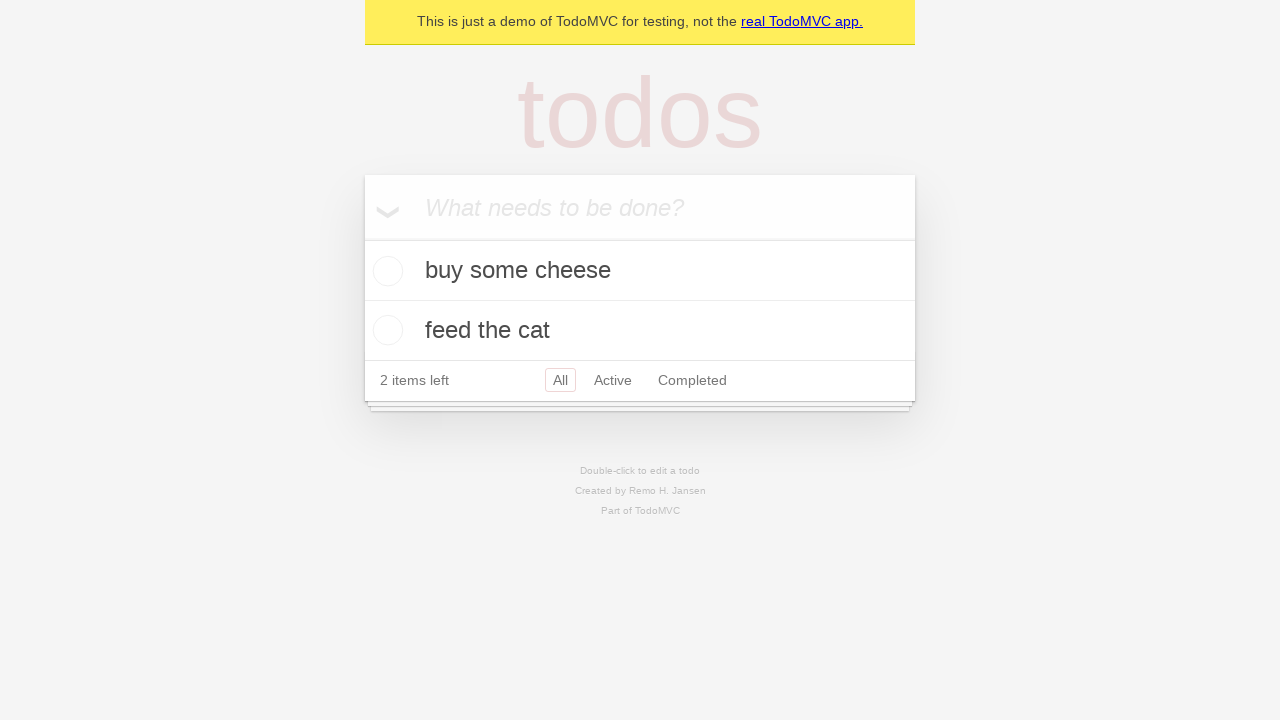

Filled new todo input with 'book a doctors appointment' on .new-todo
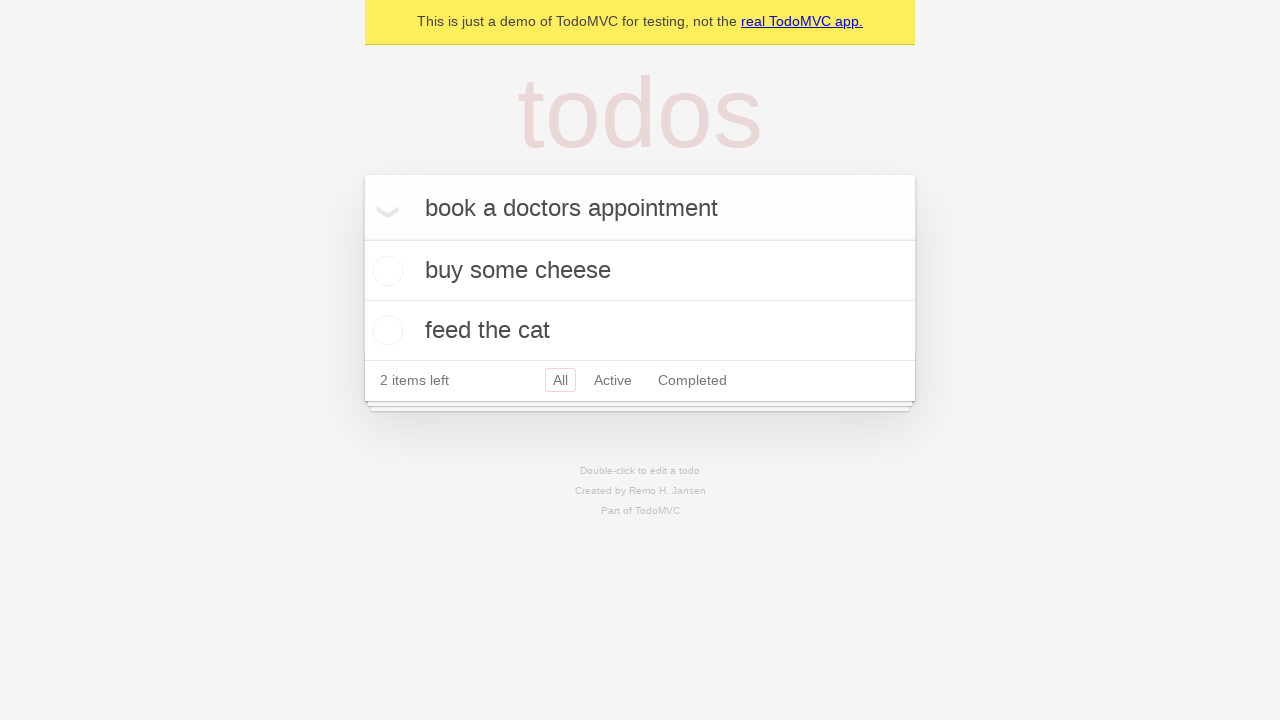

Pressed Enter to create third todo on .new-todo
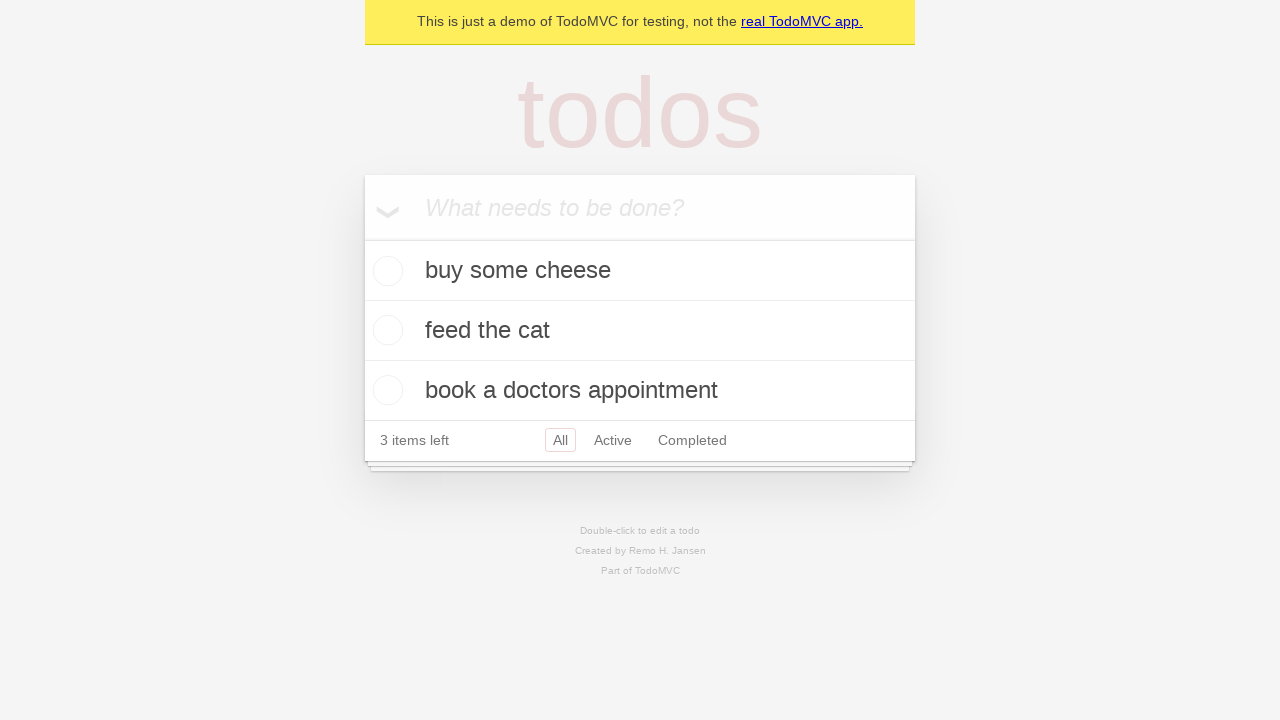

Marked second todo as completed at (385, 330) on .todo-list li .toggle >> nth=1
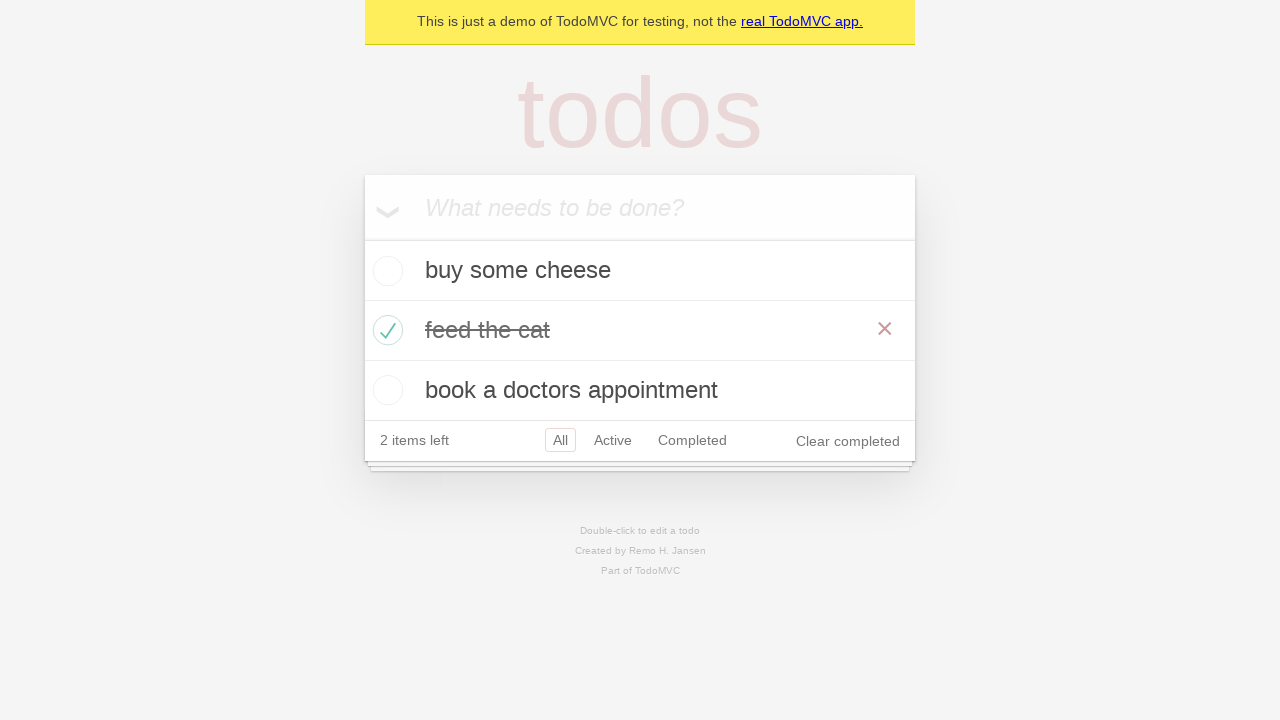

Clicked Completed filter to display only completed items at (692, 440) on internal:role=link[name="Completed"i]
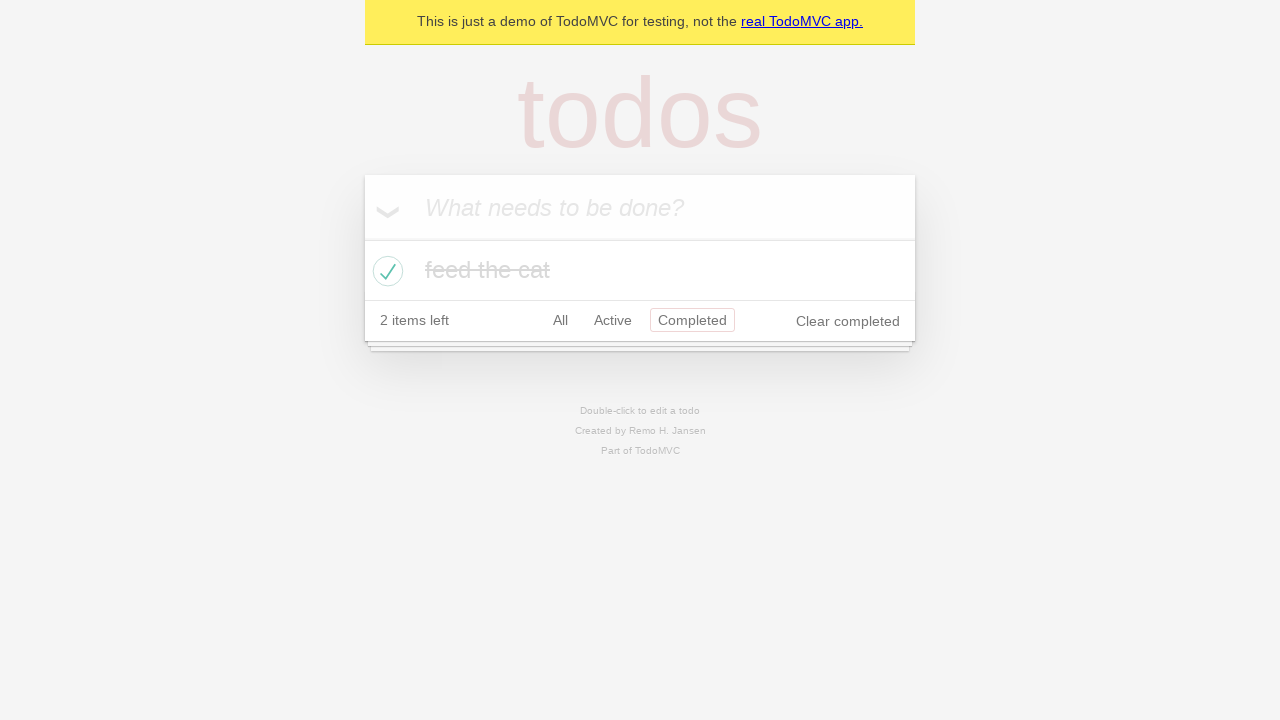

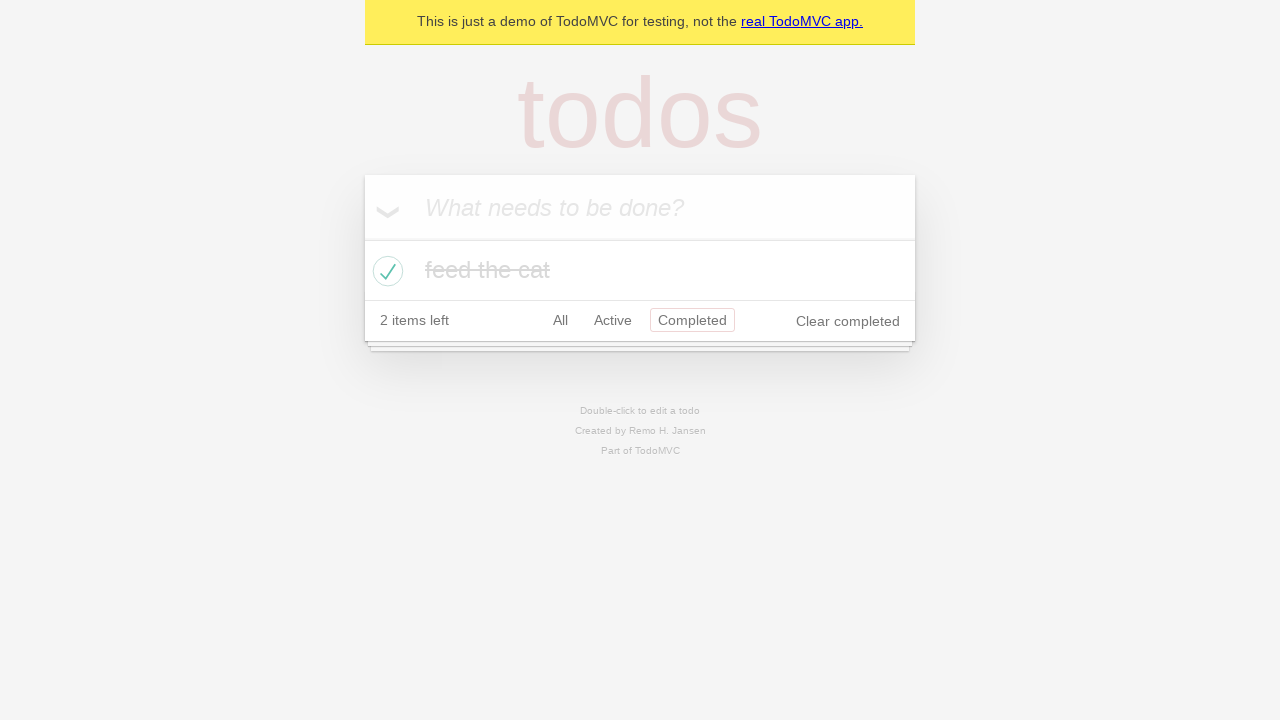